Tests bank manager functionality by logging in as a manager, adding a new customer with details, opening an account for them, and validating the customer information in the customer list

Starting URL: https://www.globalsqa.com/angularJs-protractor/BankingProject/#/login

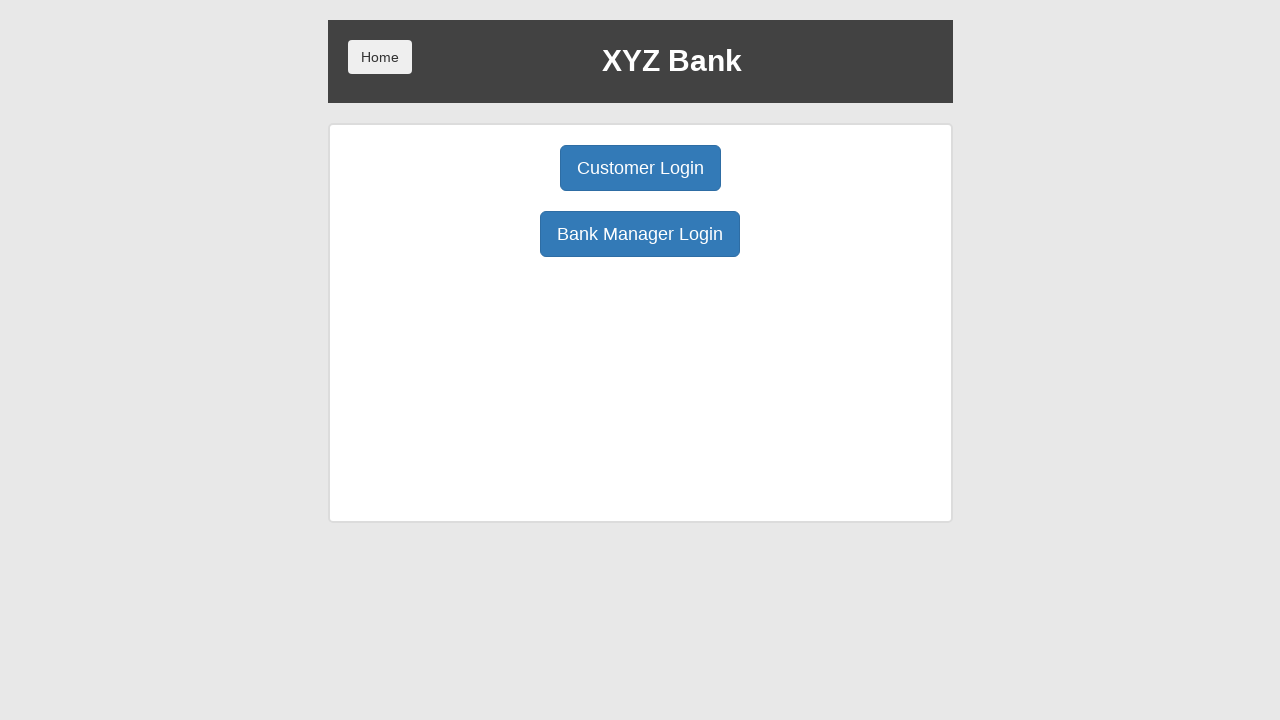

Clicked Bank Manager Login button at (640, 234) on button:has-text('Bank Manager Login')
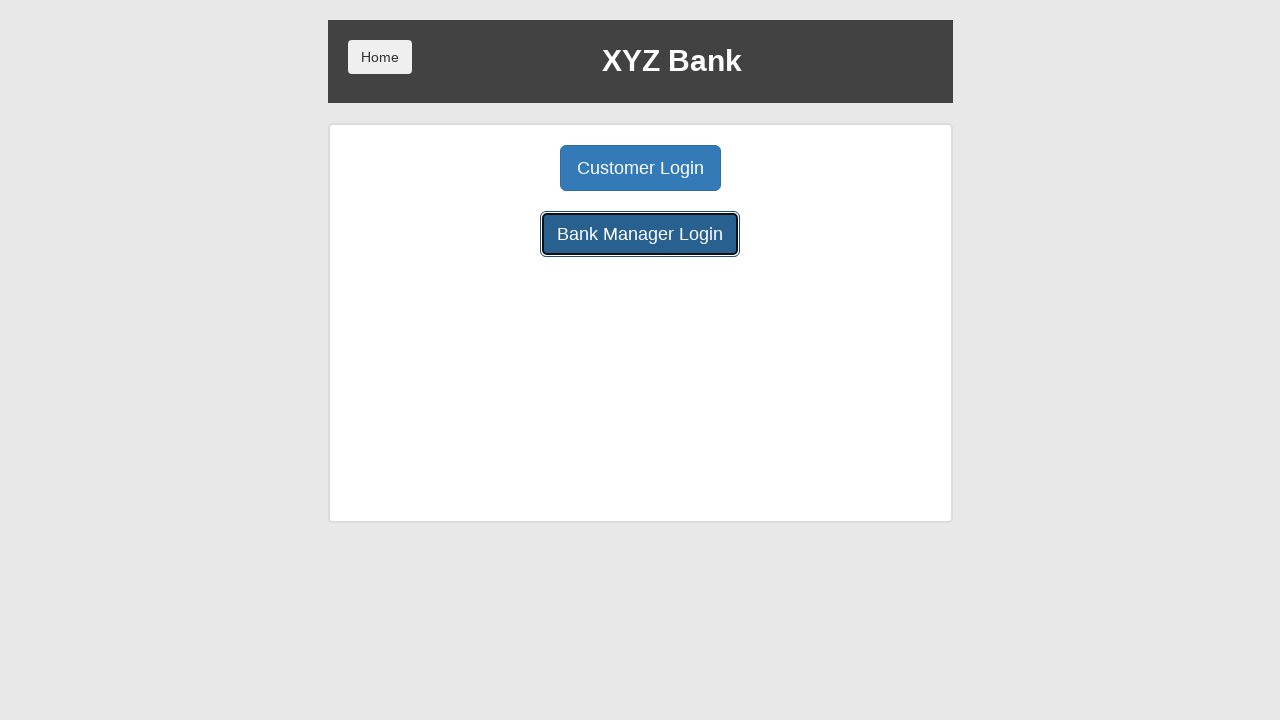

Clicked Add Customer tab at (502, 168) on button:has-text('Add Customer')
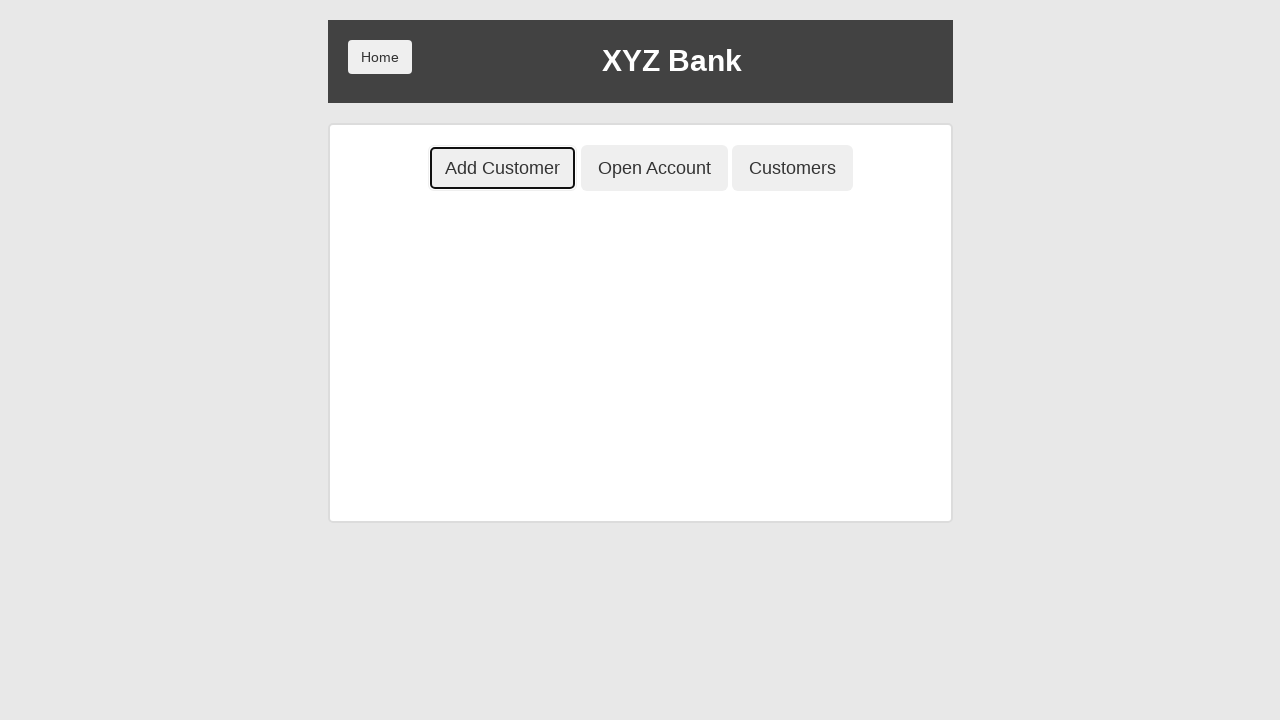

Filled first name field with 'Ahmet' on input[placeholder='First Name']
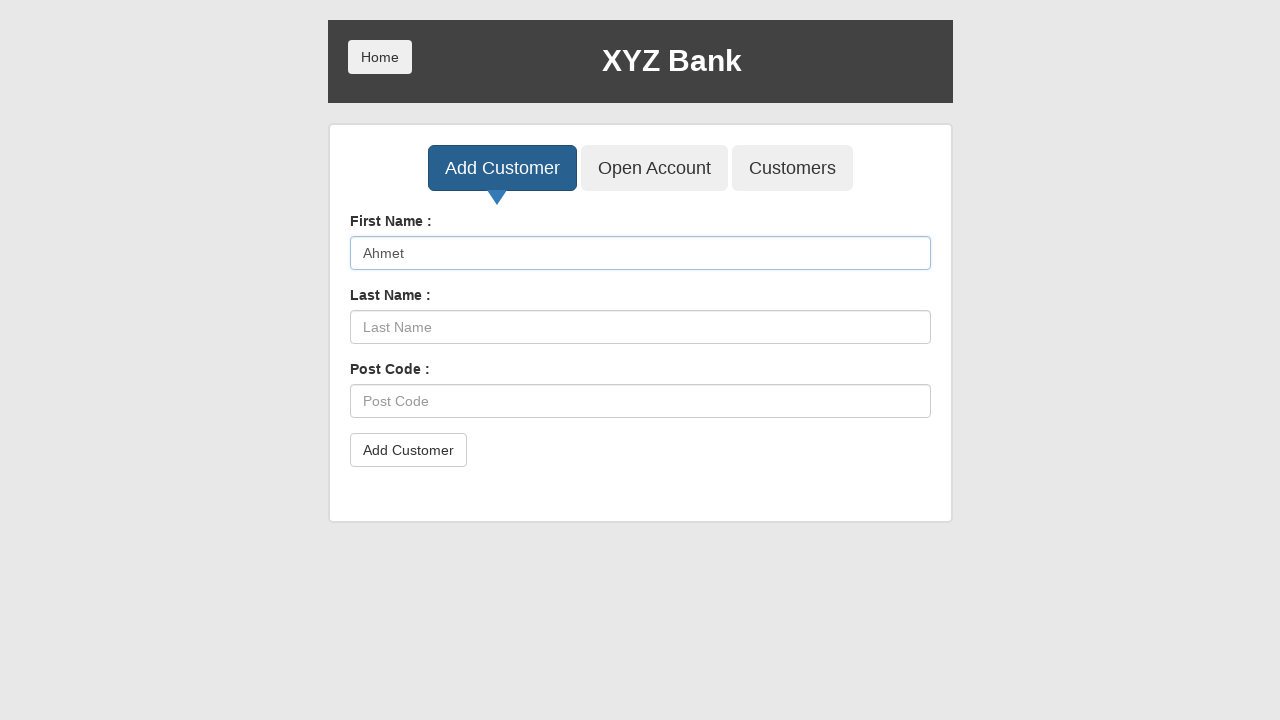

Filled last name field with 'Baldir' on input[placeholder='Last Name']
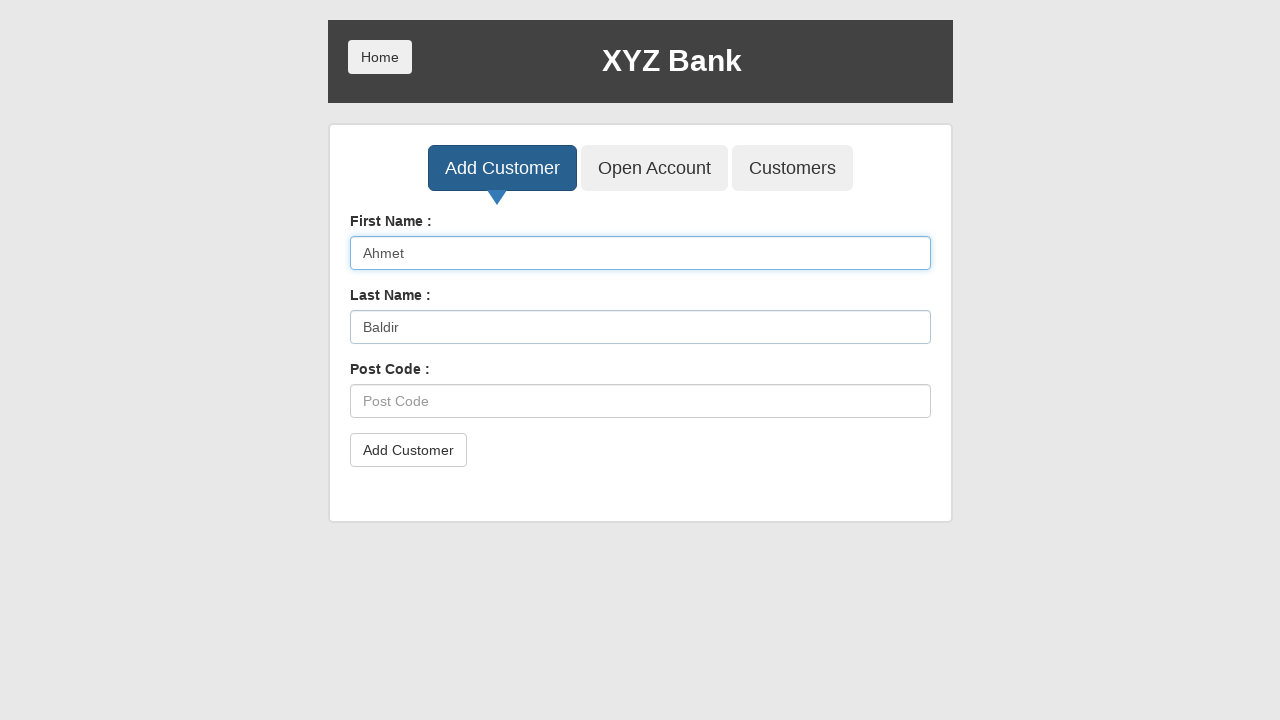

Filled post code field with '602343' on input[placeholder='Post Code']
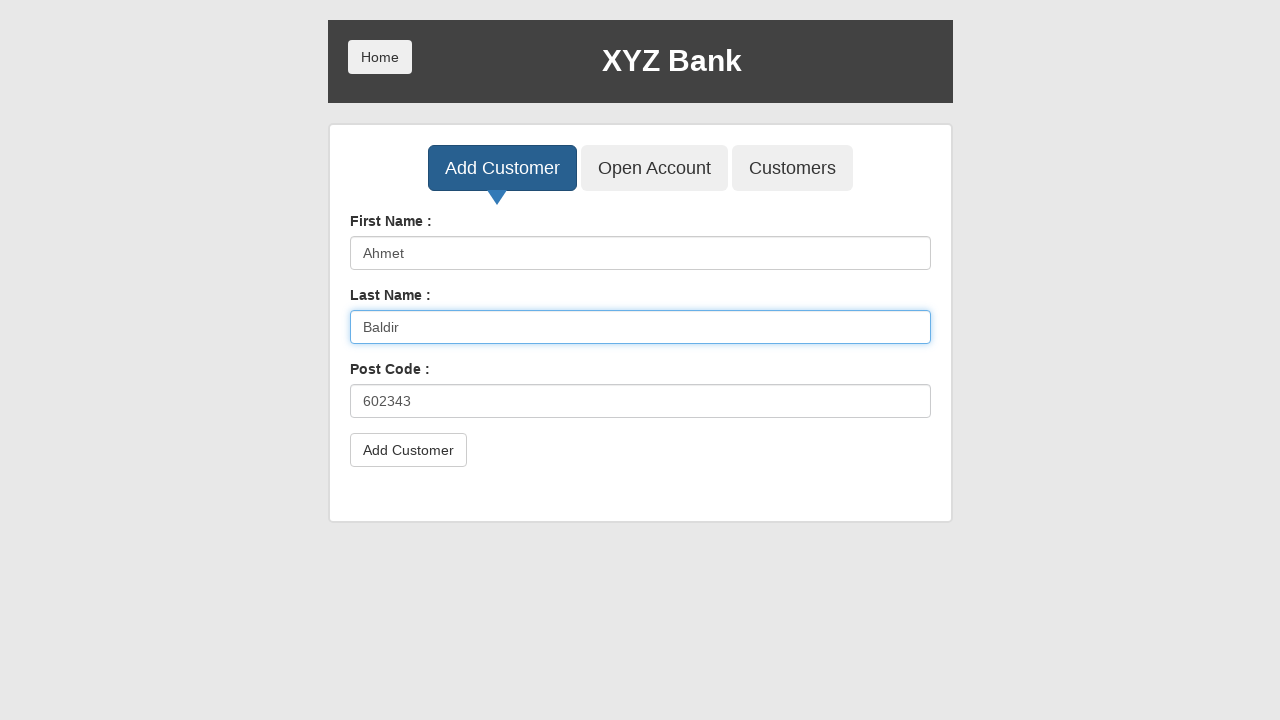

Clicked Add Customer submit button at (408, 450) on button[type='submit']:has-text('Add Customer')
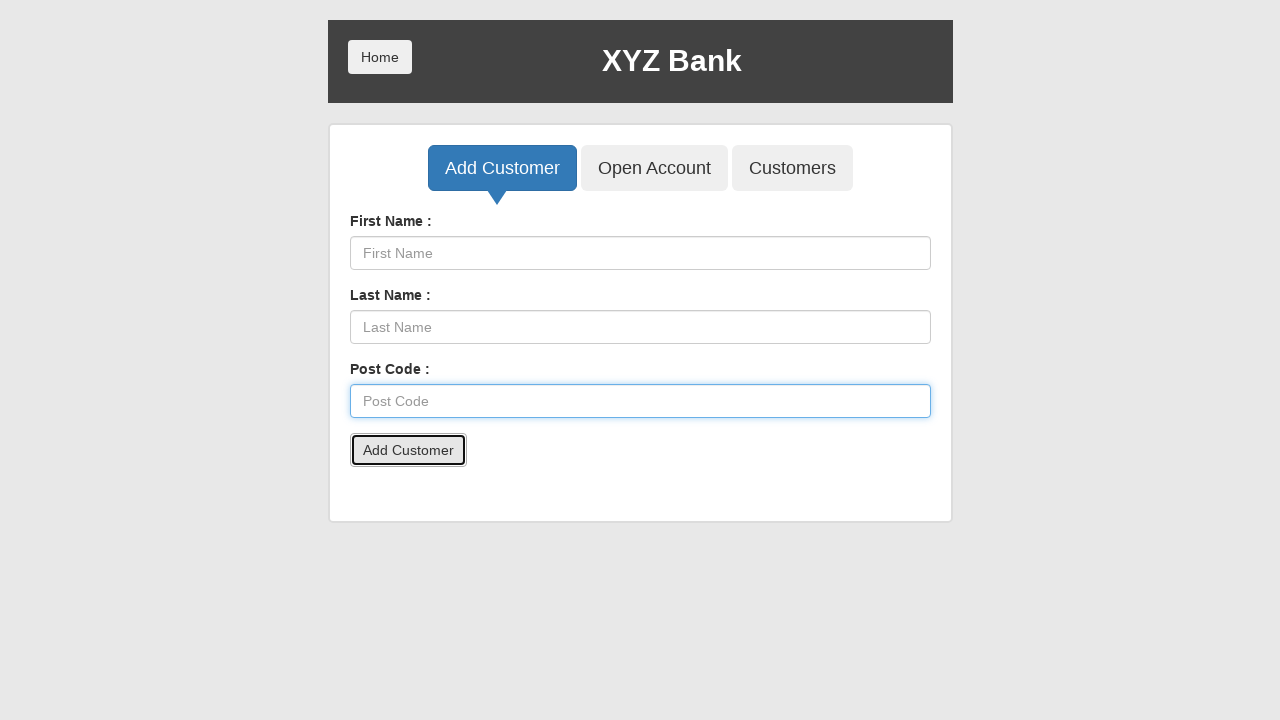

Set up dialog handler to accept alerts
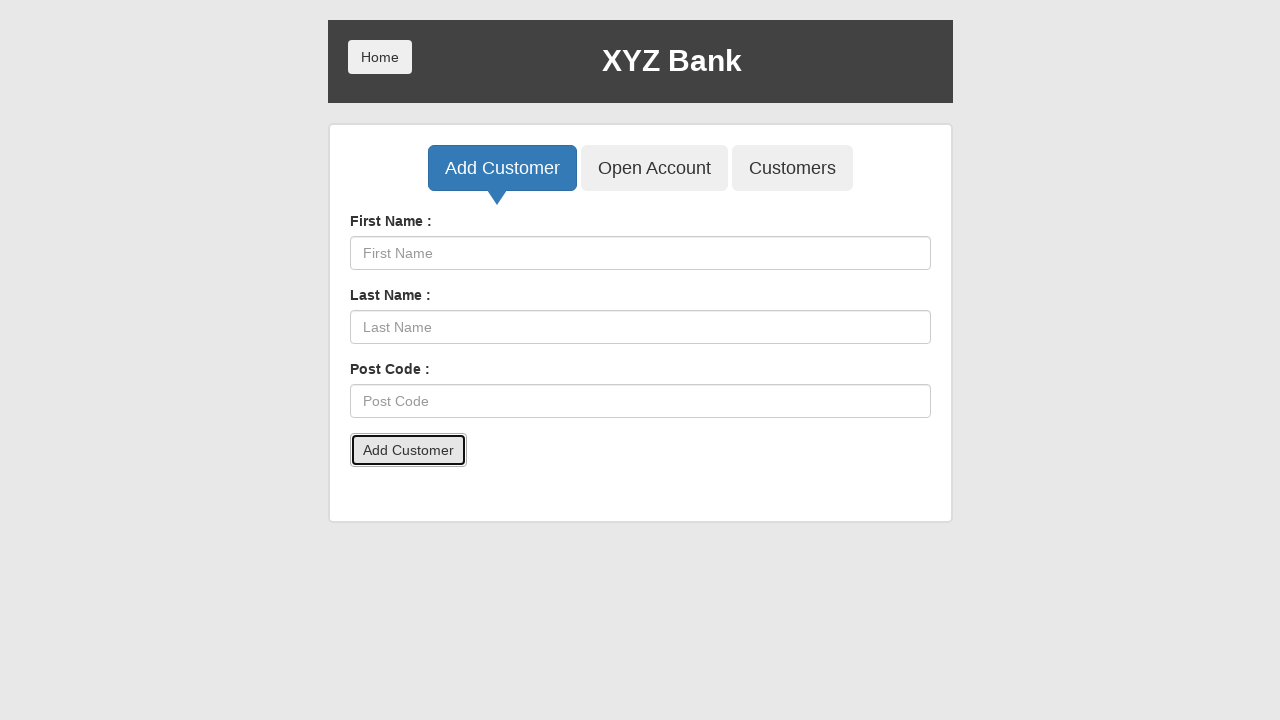

Clicked Open Account tab at (654, 168) on button:has-text('Open Account')
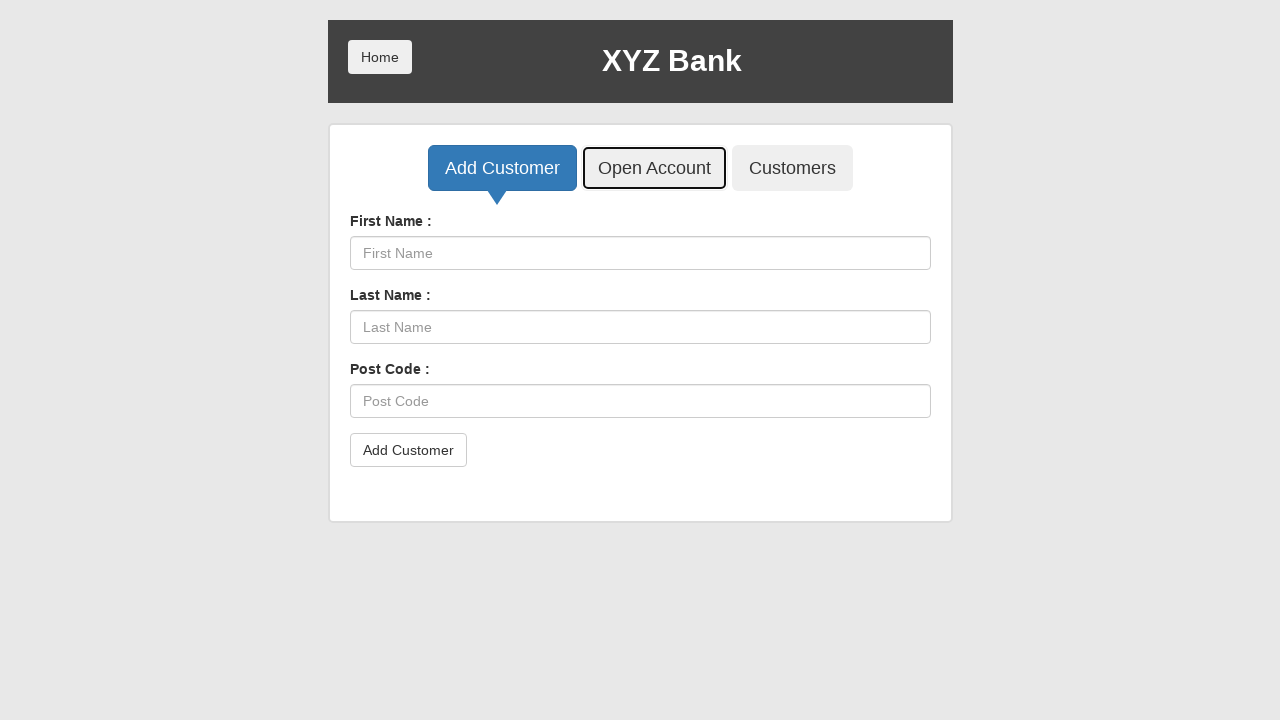

Selected customer 'Ahmet Baldir' from dropdown on select#userSelect
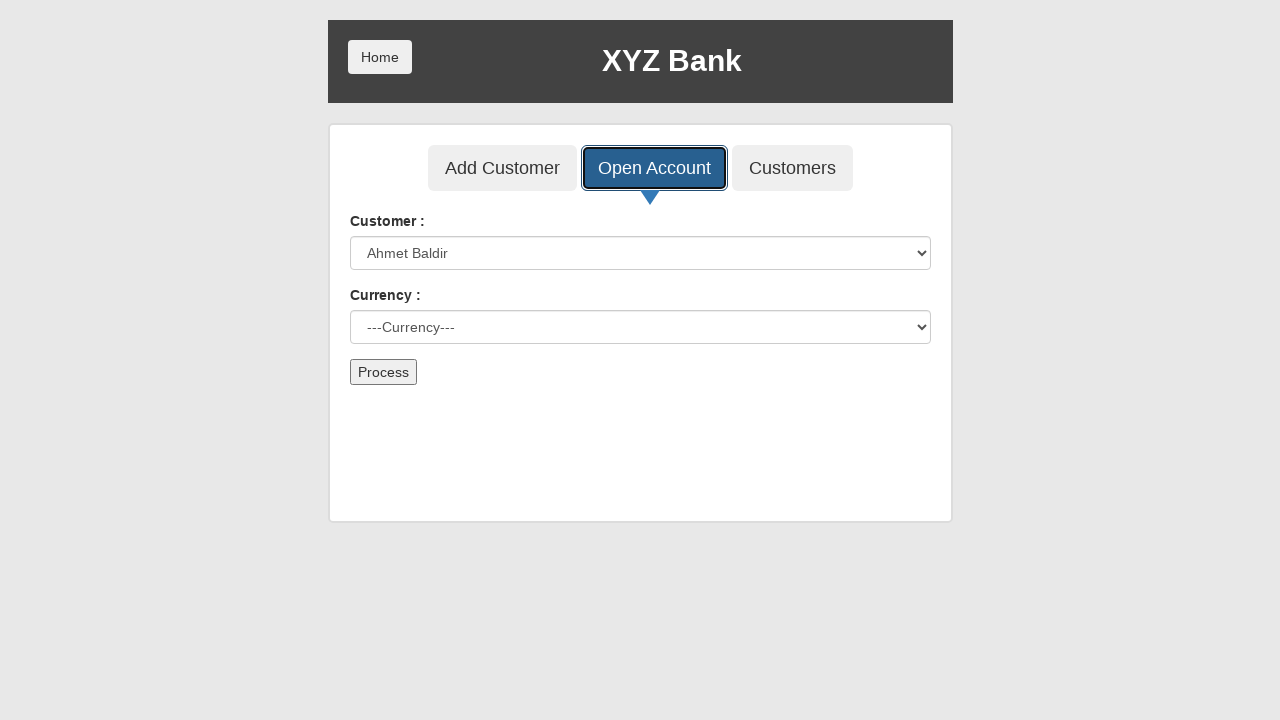

Selected 'Dollar' currency from dropdown on select#currency
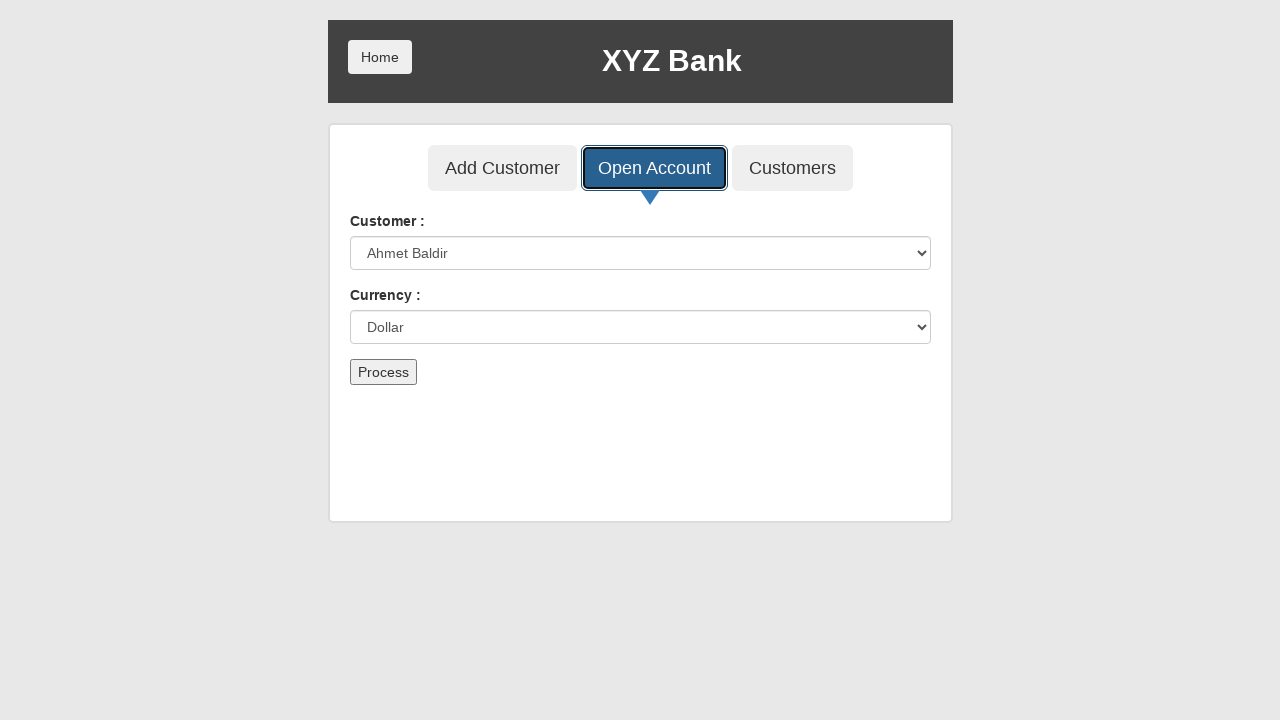

Clicked Process button to open account at (383, 372) on button[type='submit']:has-text('Process')
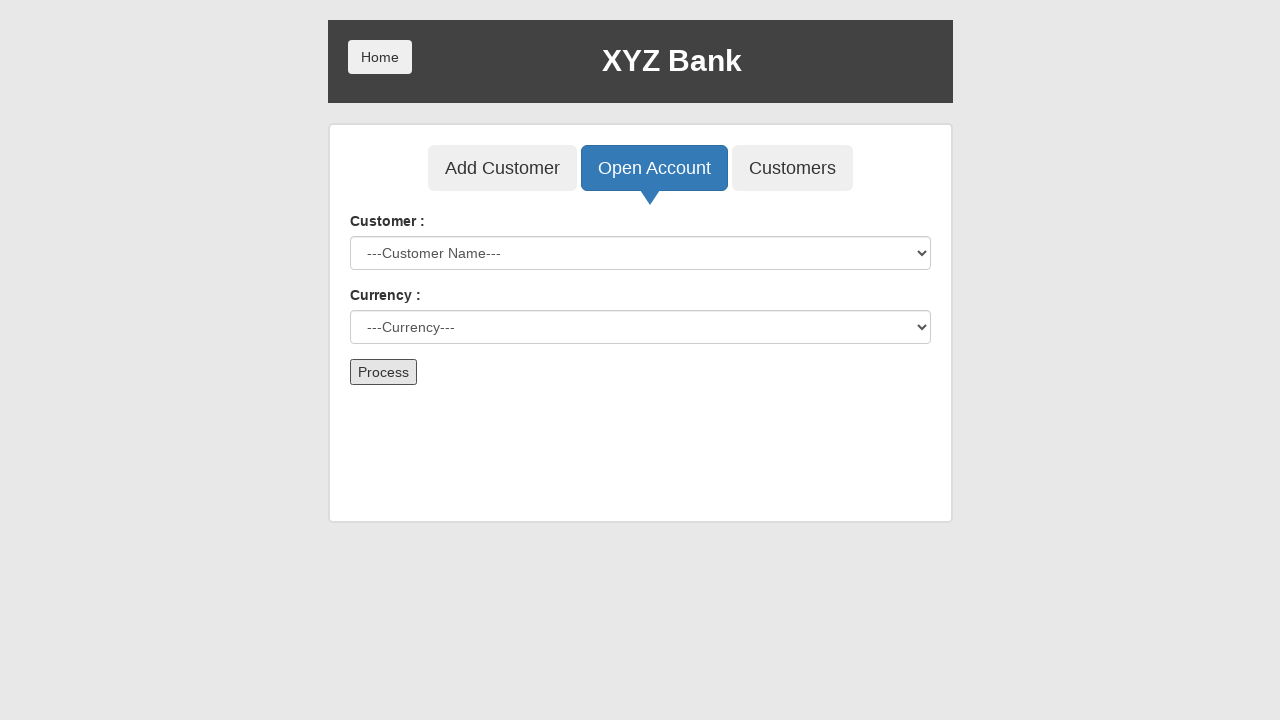

Clicked Customers tab to view customer list at (792, 168) on button:has-text('Customers')
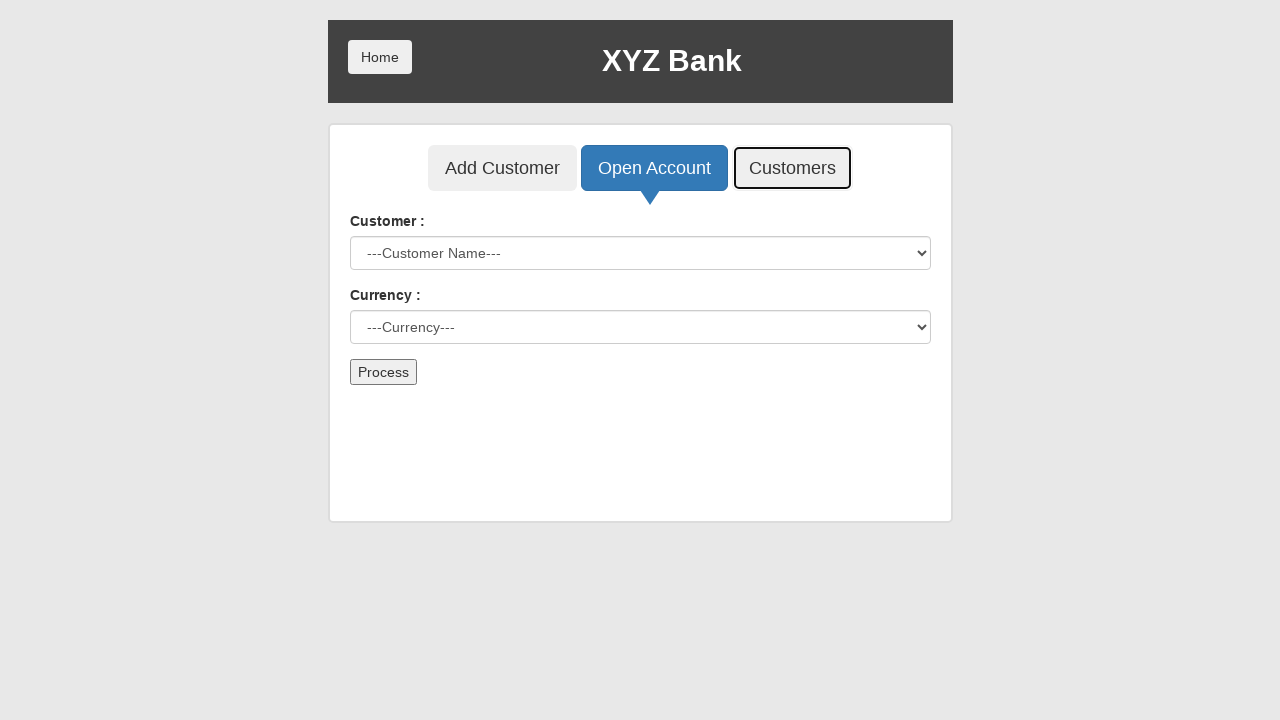

Waited for customer table to load
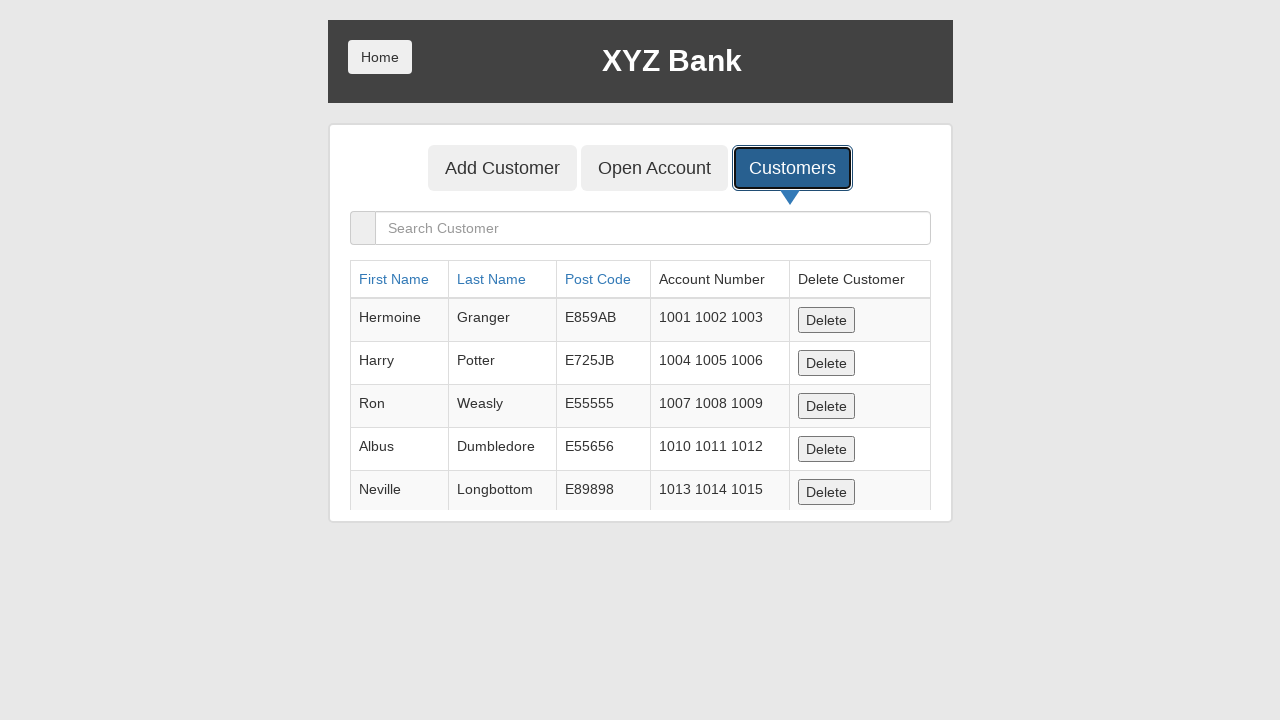

Verified customer first name 'Ahmet' is displayed in table
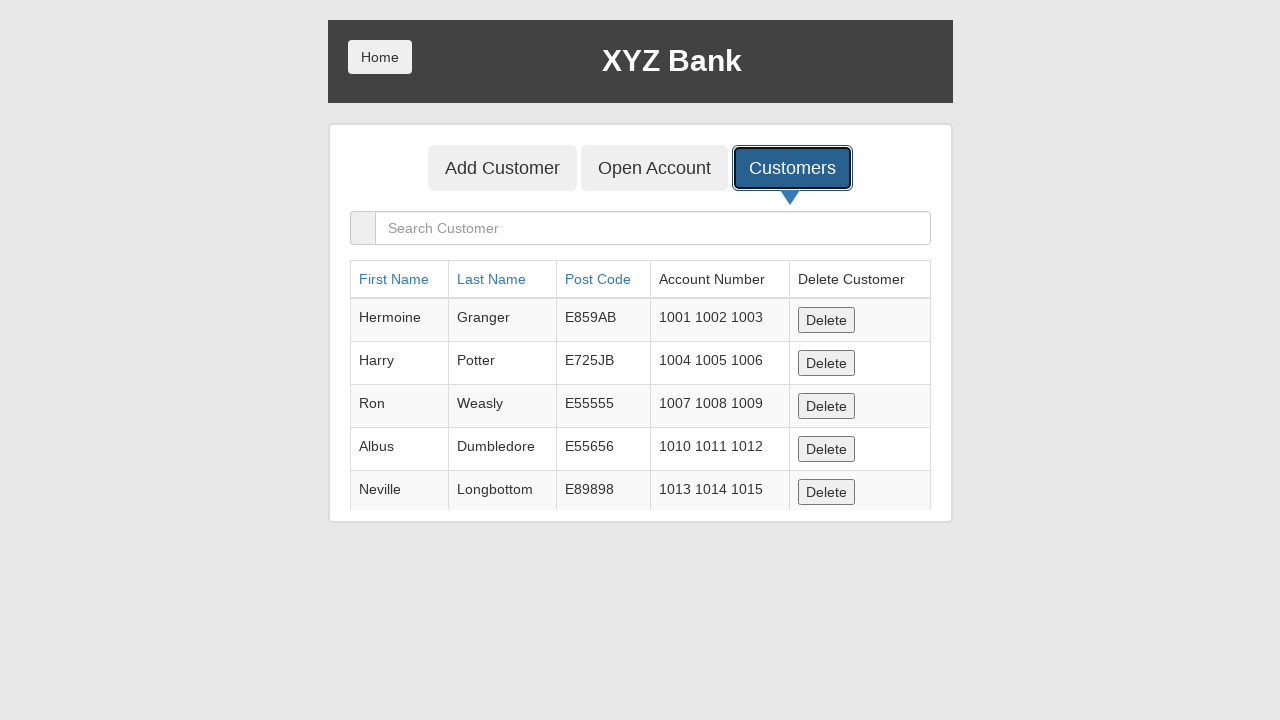

Verified customer last name 'Baldir' is displayed in table
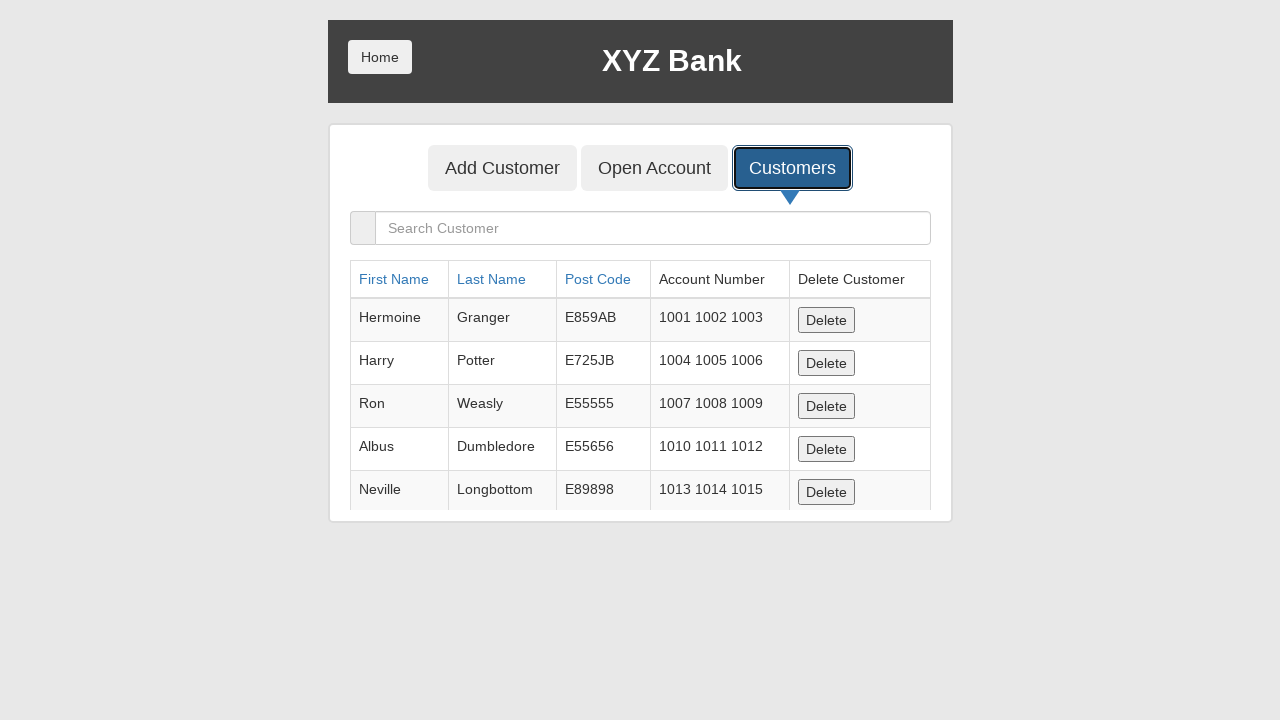

Verified customer post code '602343' is displayed in table
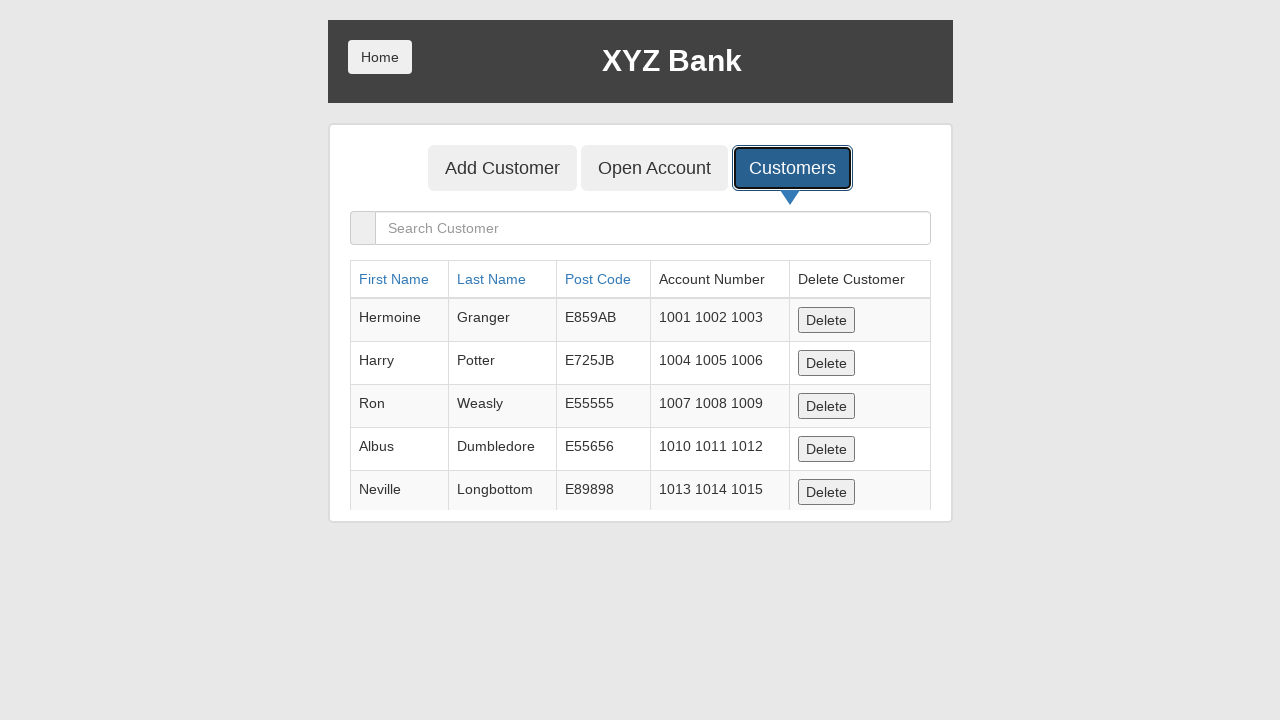

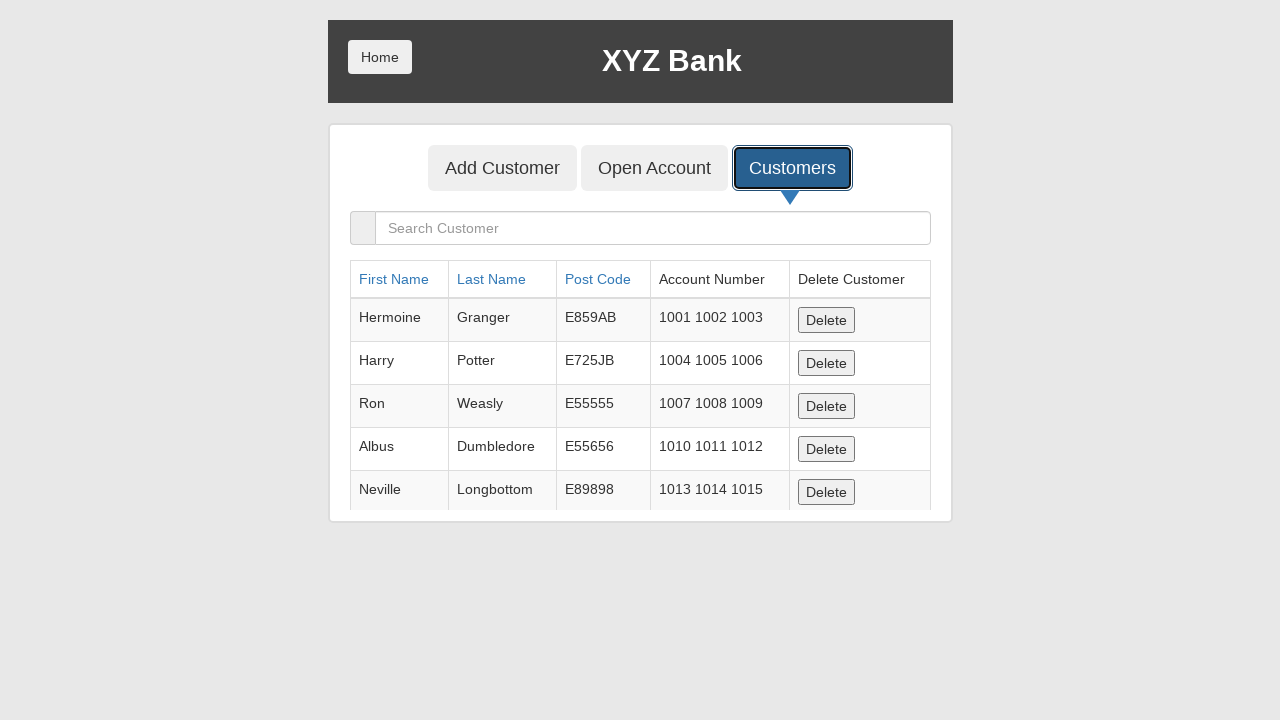